Tests the contact form submission on Jupiter Toys testing site by navigating to the contact page, filling in name, email, and message fields, submitting the form, and verifying the success message appears.

Starting URL: http://jupiter.cloud.planittesting.com/#/home

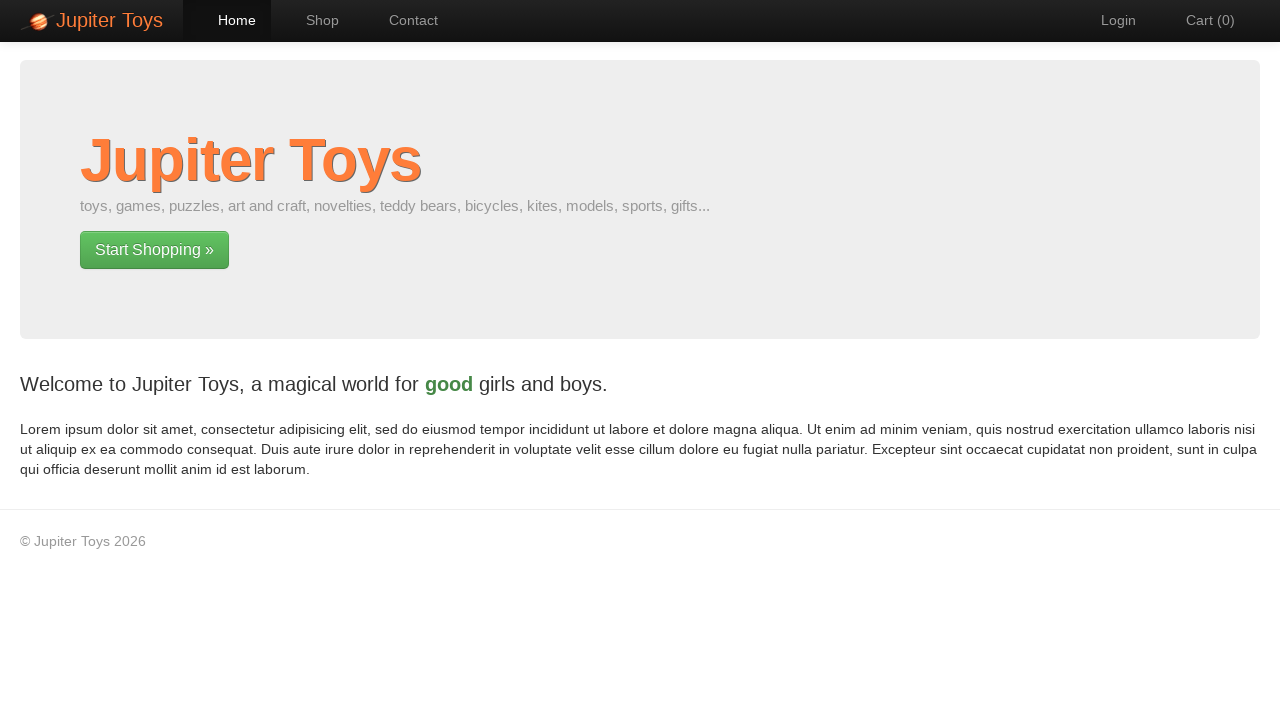

Clicked Contact link to navigate to contact page at (404, 20) on a[href='#/contact']
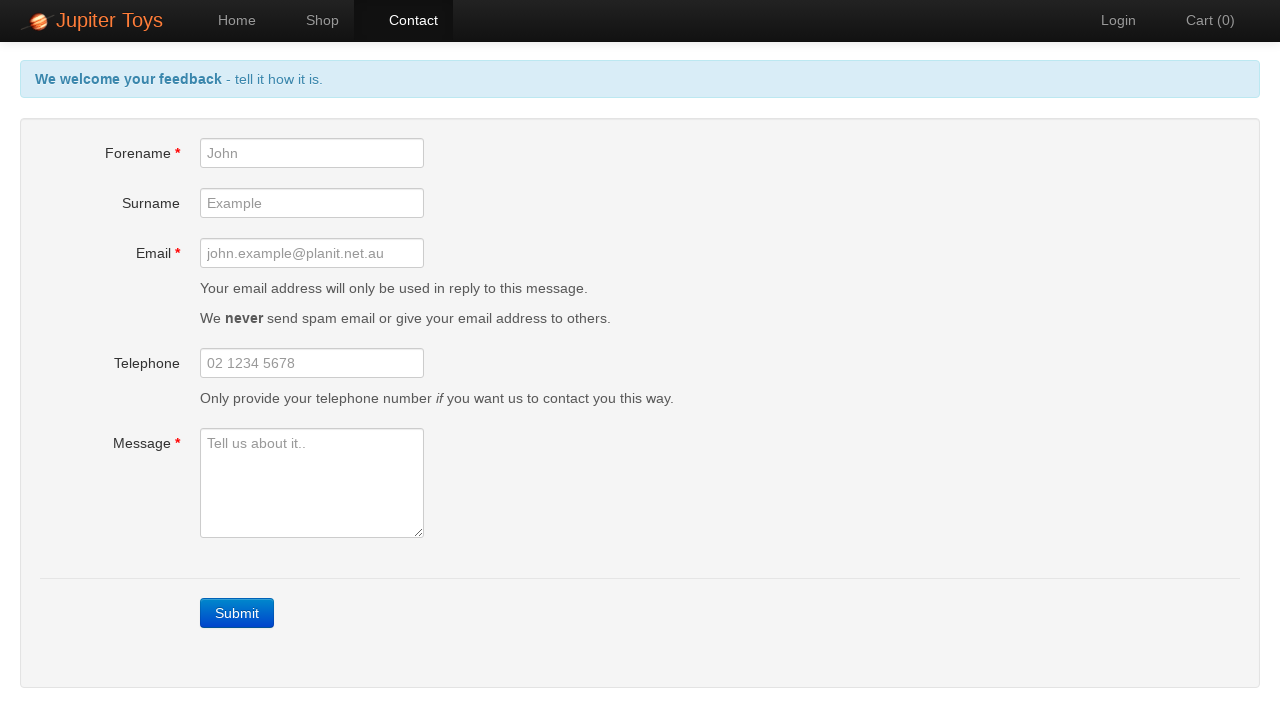

Contact page loaded and forename field is visible
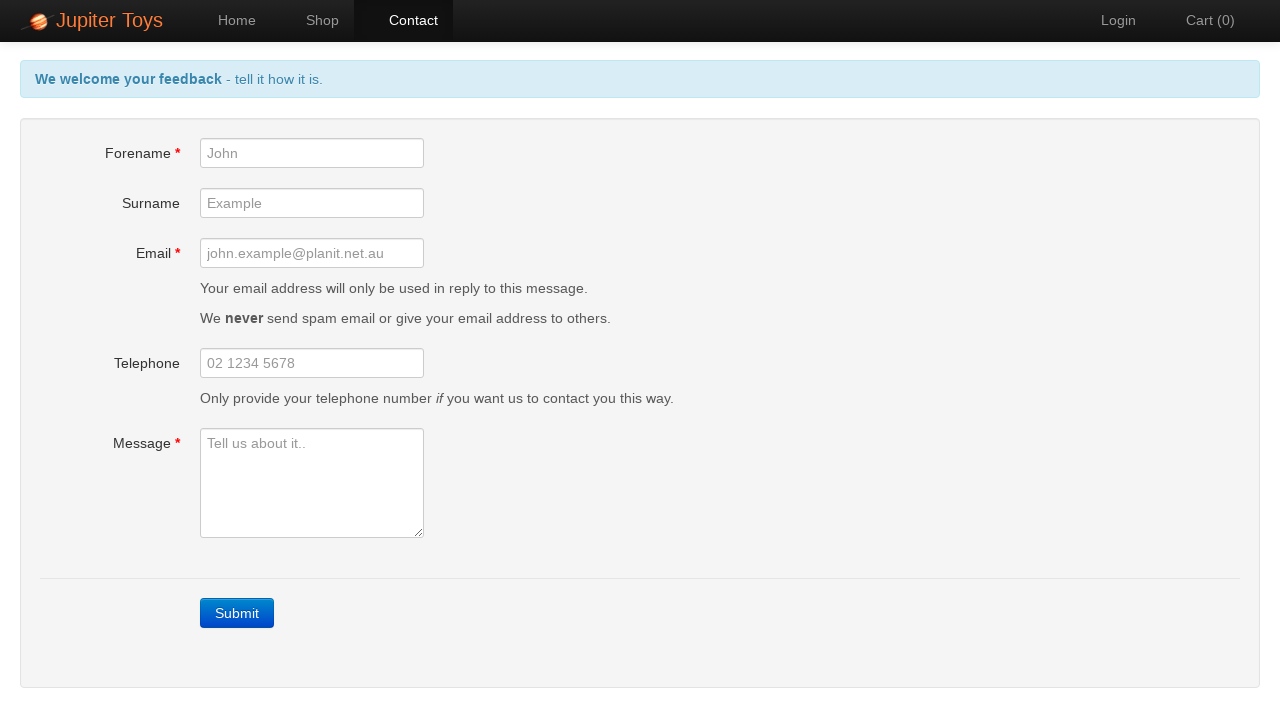

Filled forename field with 'Santhosh' on #forename
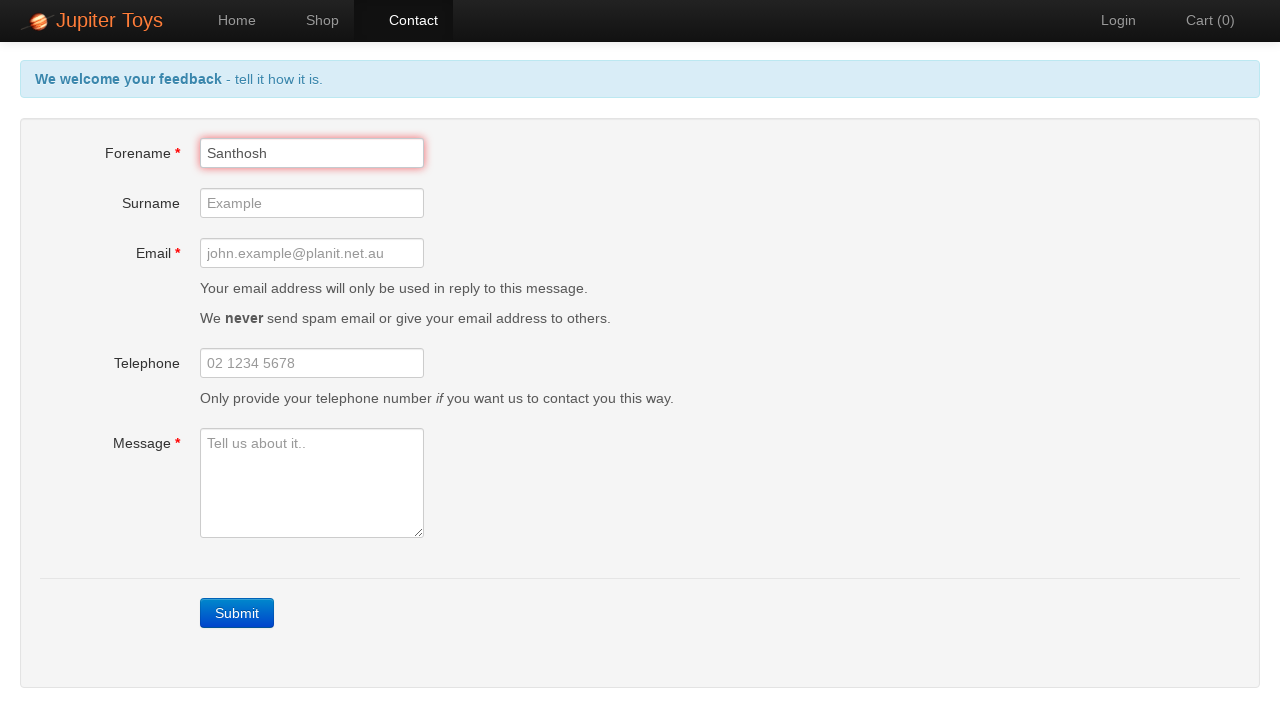

Filled email field with 'santhoship@yahoo.com' on #email
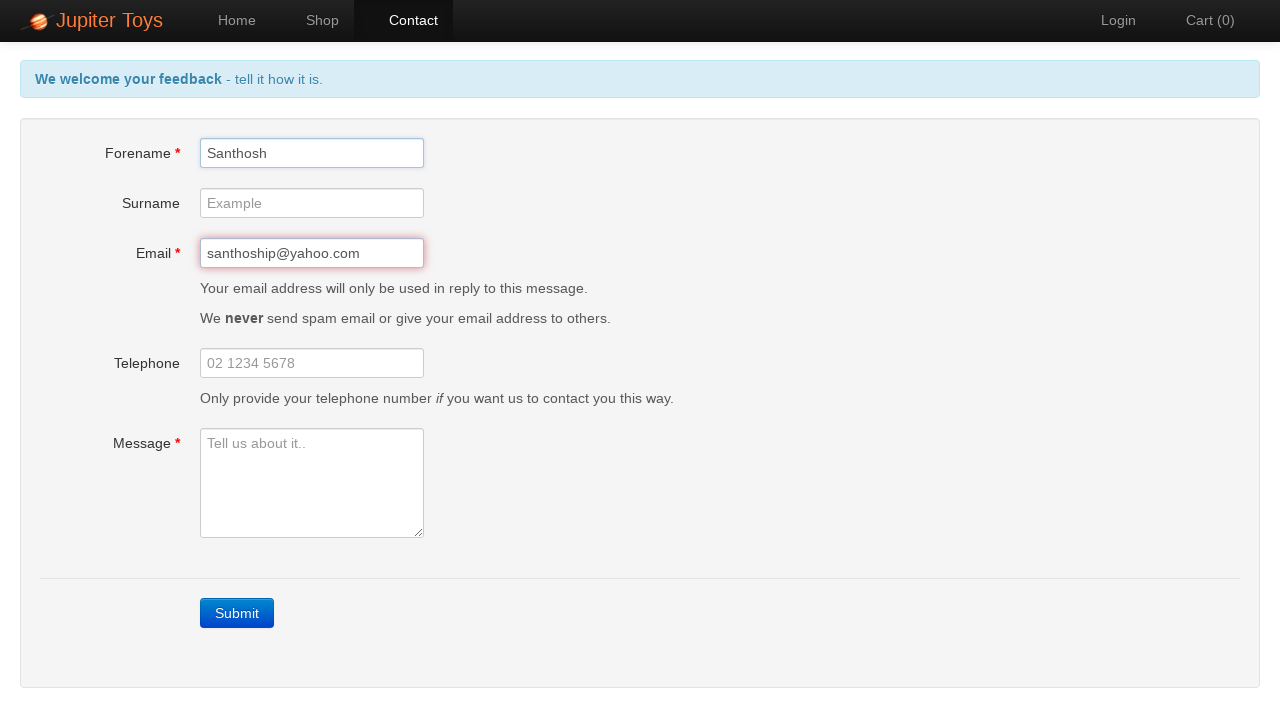

Filled message field with 'Another Test Message' on #message
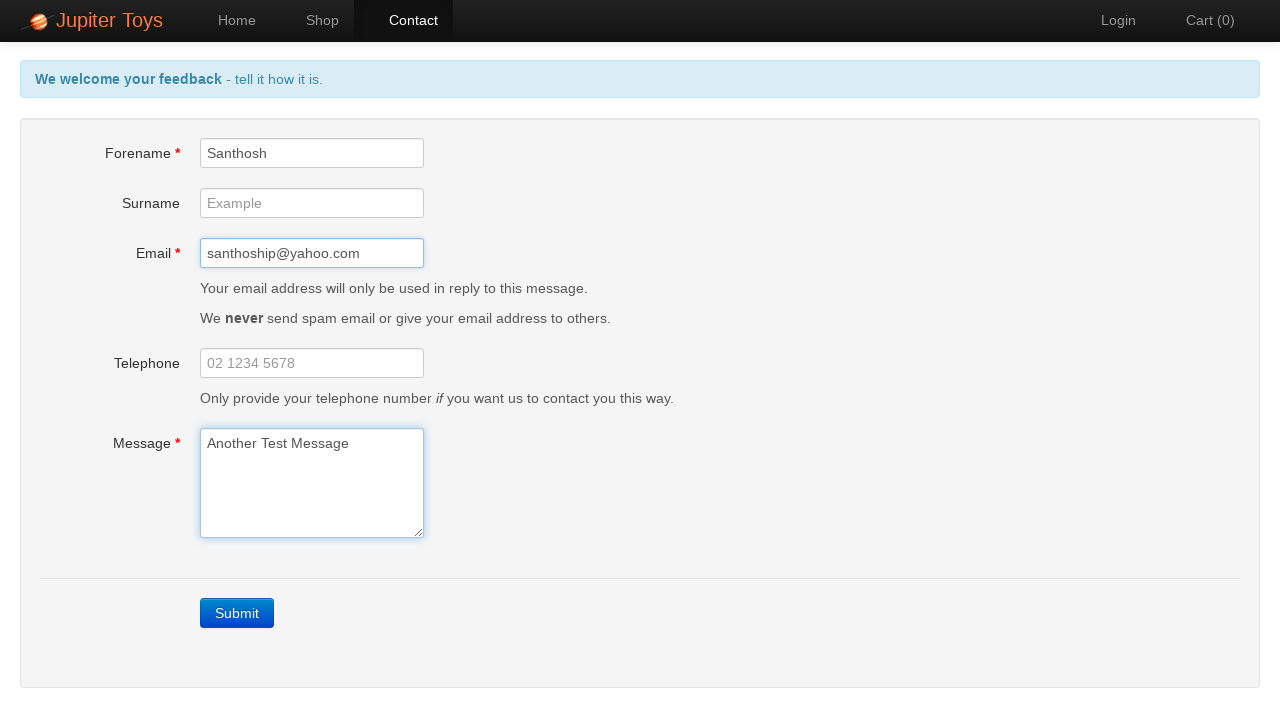

Clicked submit button to send contact form at (237, 613) on a.btn-contact
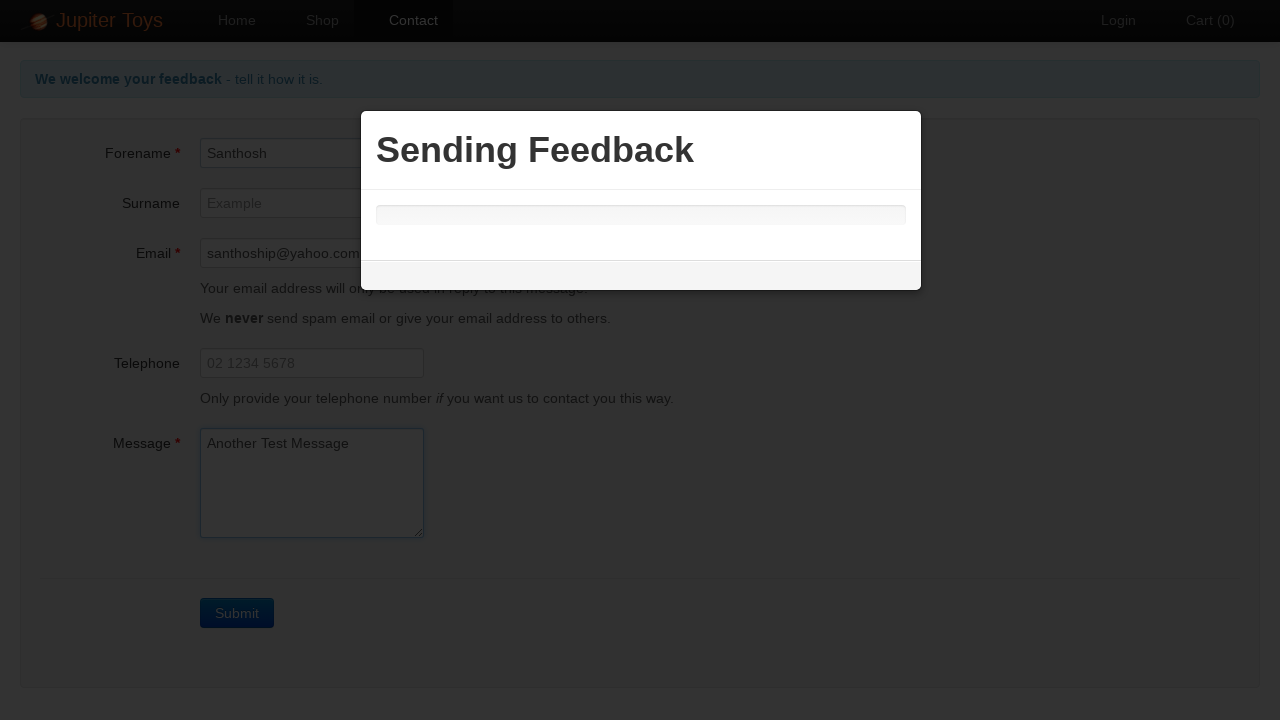

Contact form submission success message appeared
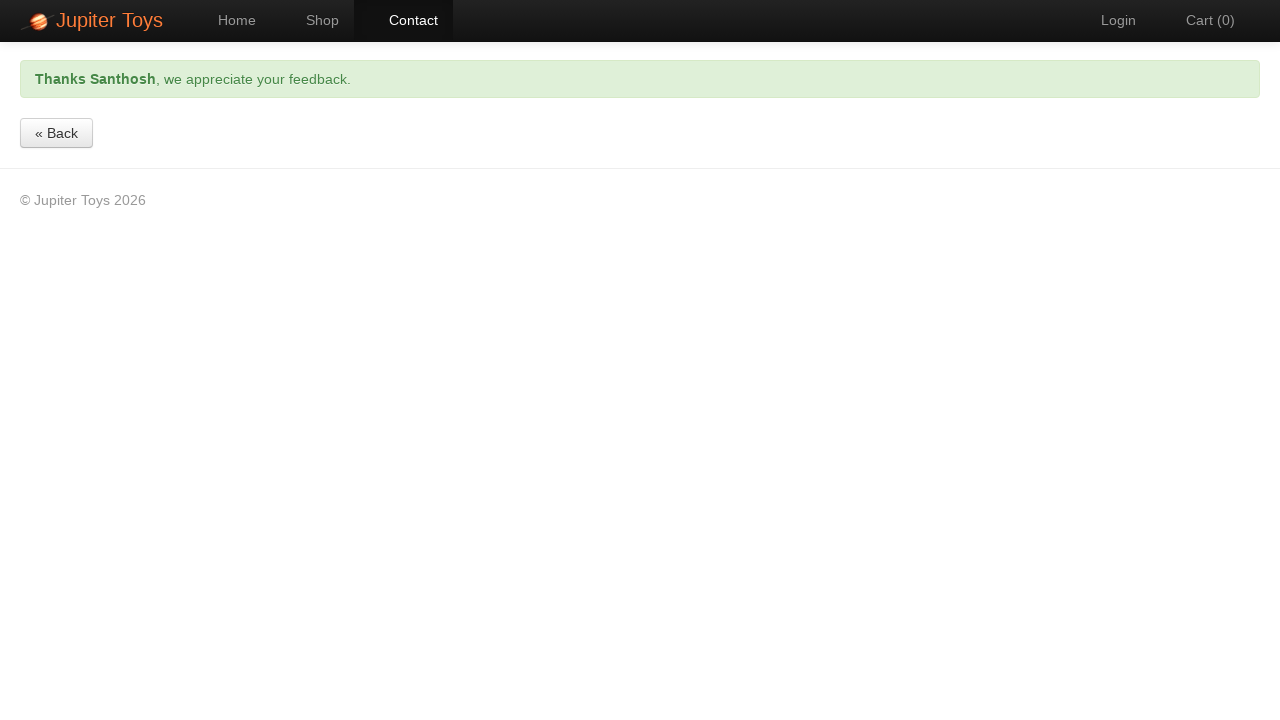

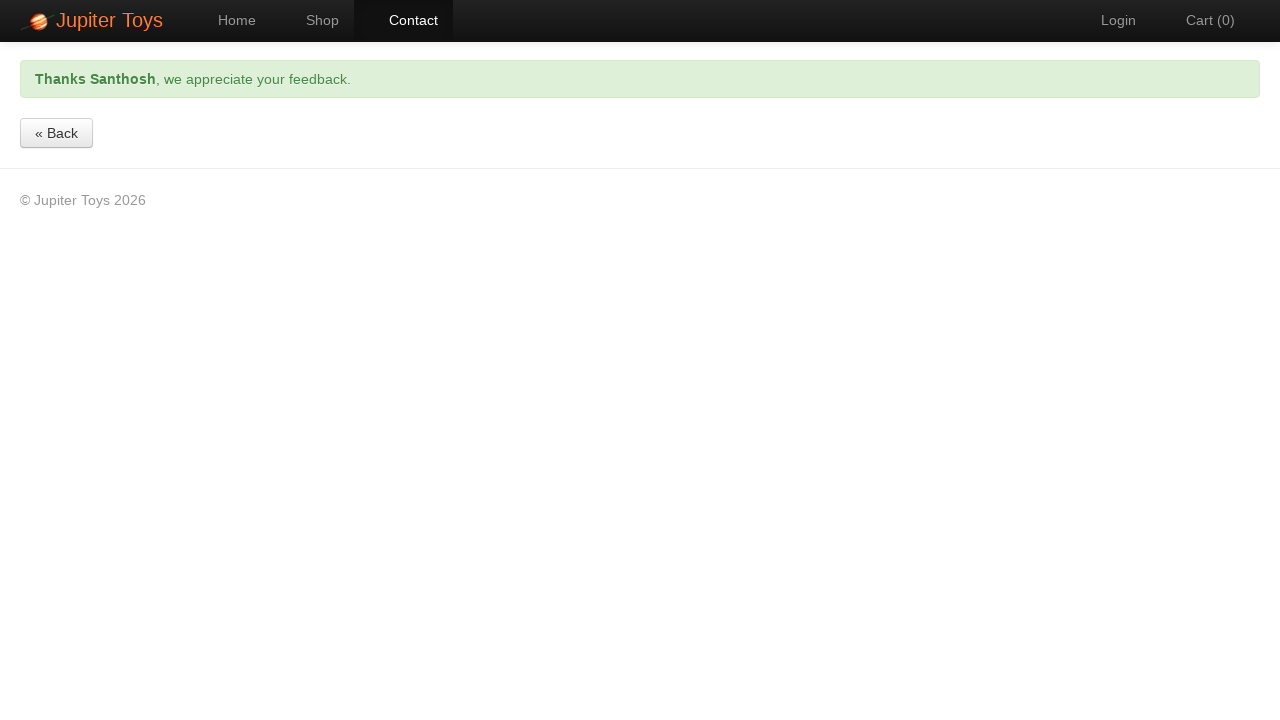